Tests autocomplete functionality by typing a letter, navigating dropdown options with arrow keys, and selecting an option

Starting URL: https://demoqa.com/auto-complete

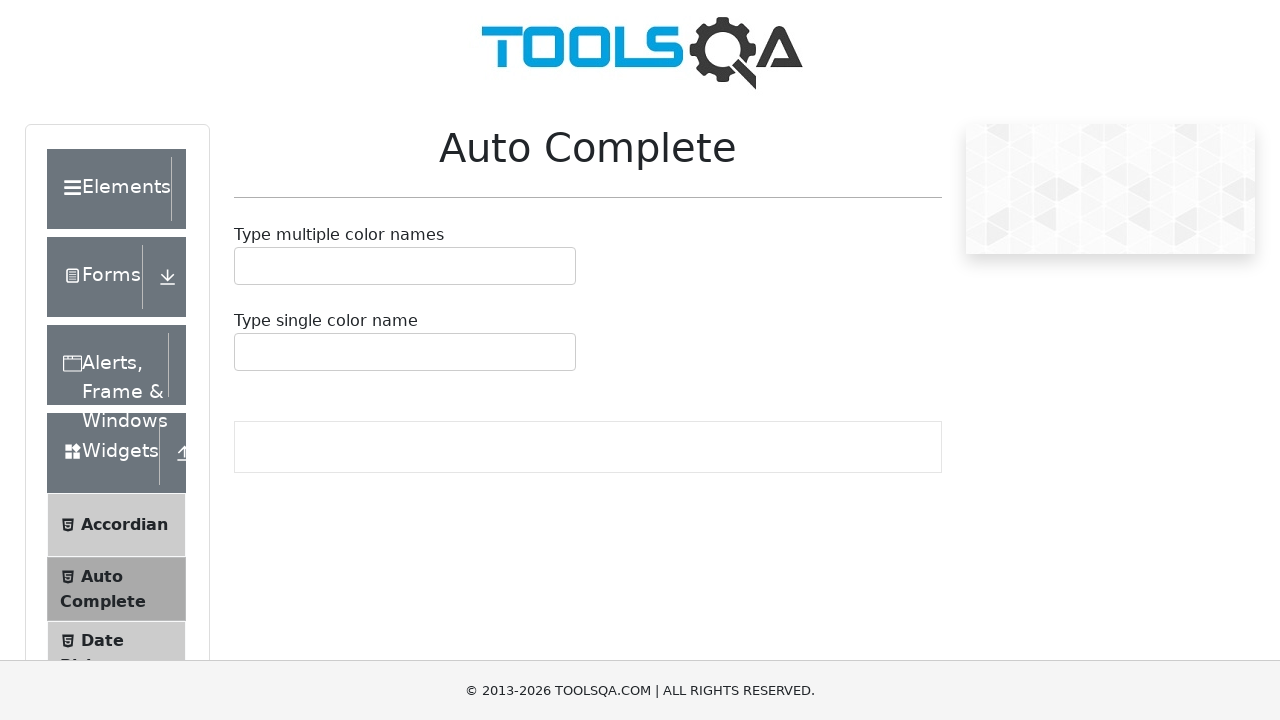

Located the autocomplete input field
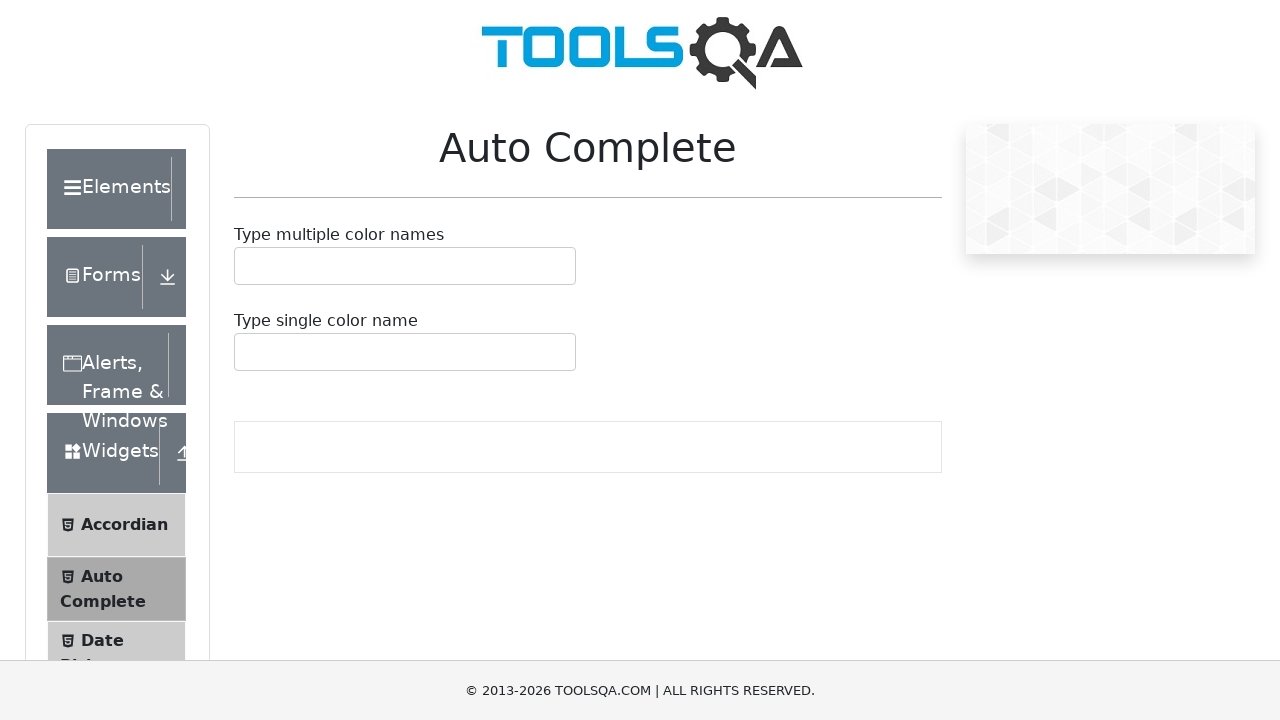

Clicked on the autocomplete input field to focus it at (247, 352) on #autoCompleteSingleInput
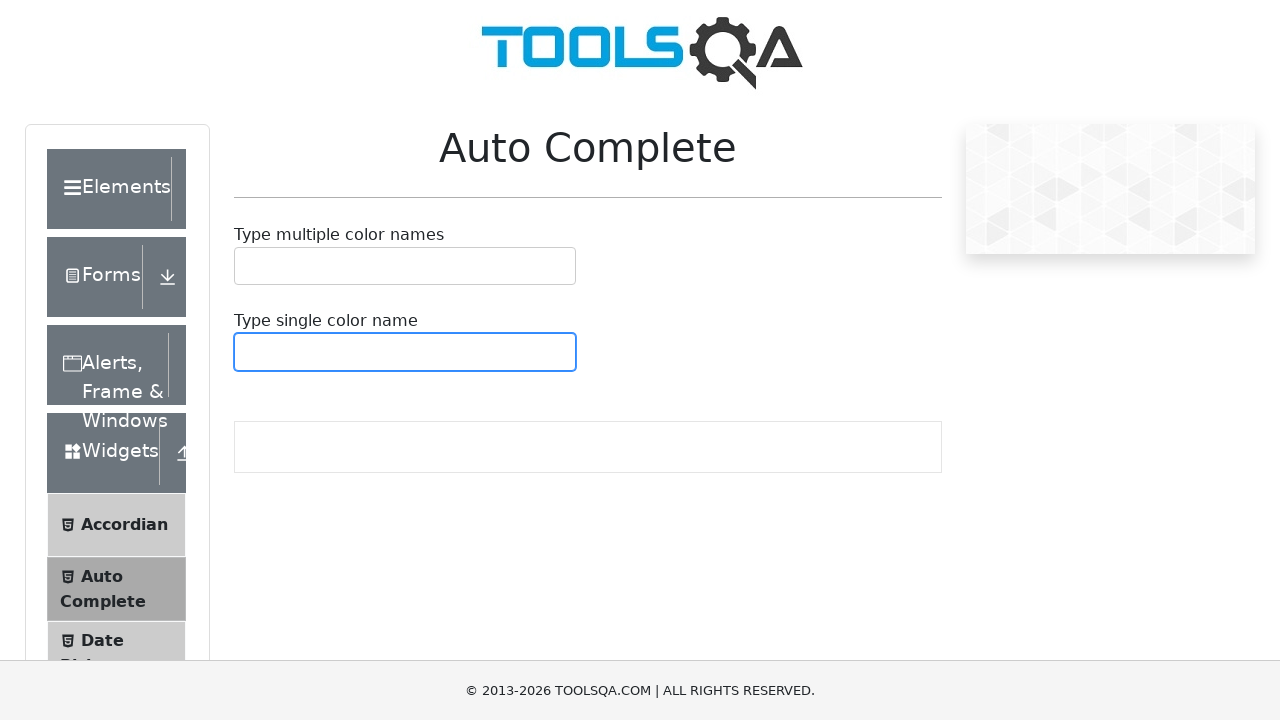

Typed 'b' in the autocomplete field to trigger suggestions on #autoCompleteSingleInput
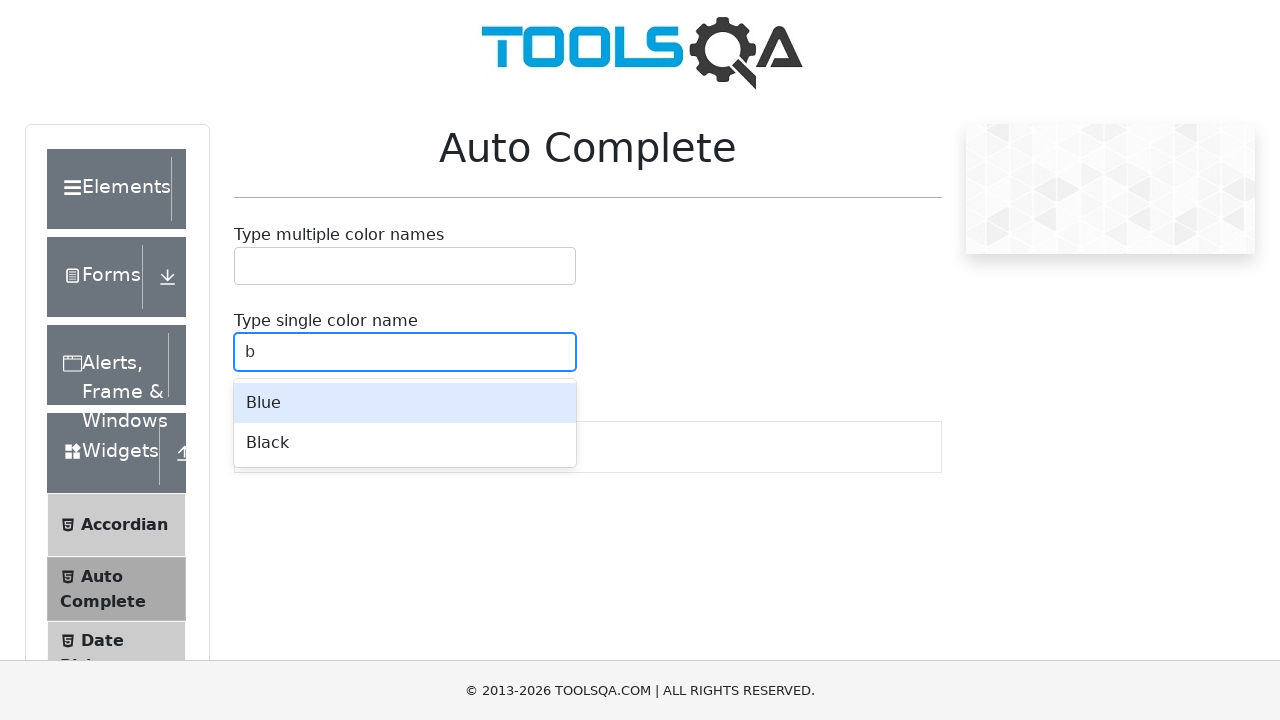

Waited 2000ms for autocomplete options to appear
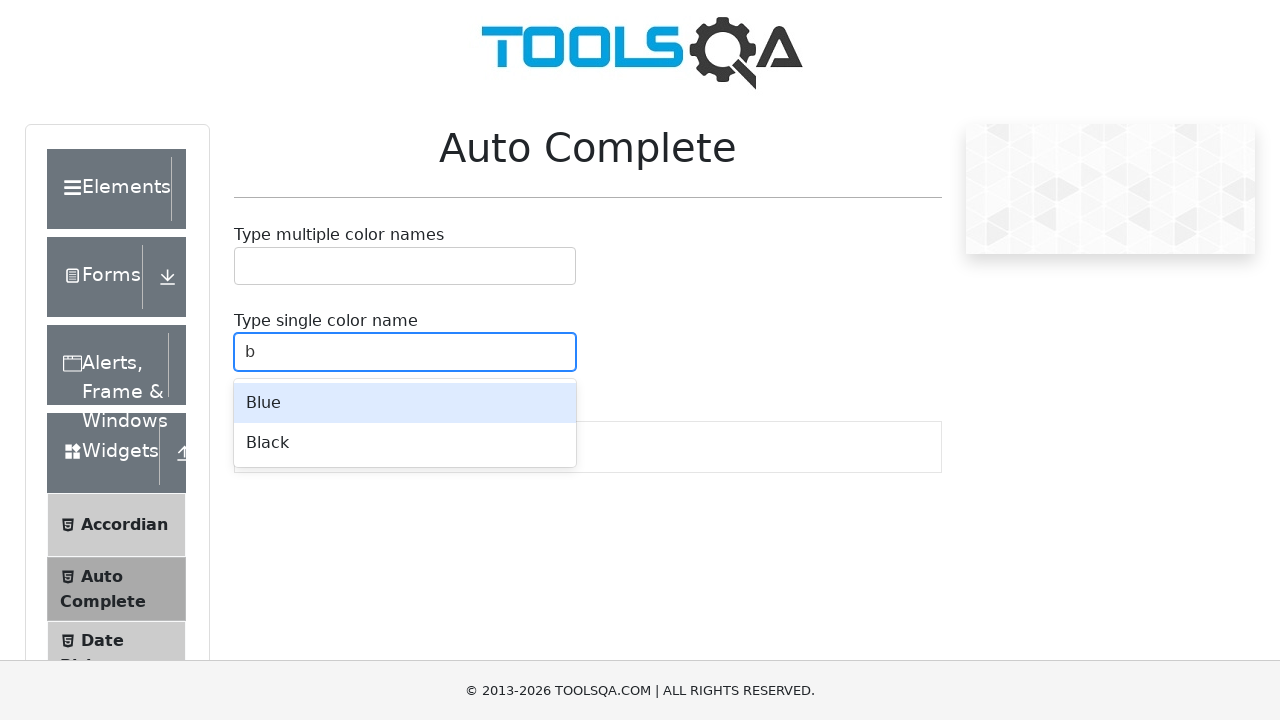

Pressed ArrowDown to navigate to the first autocomplete suggestion
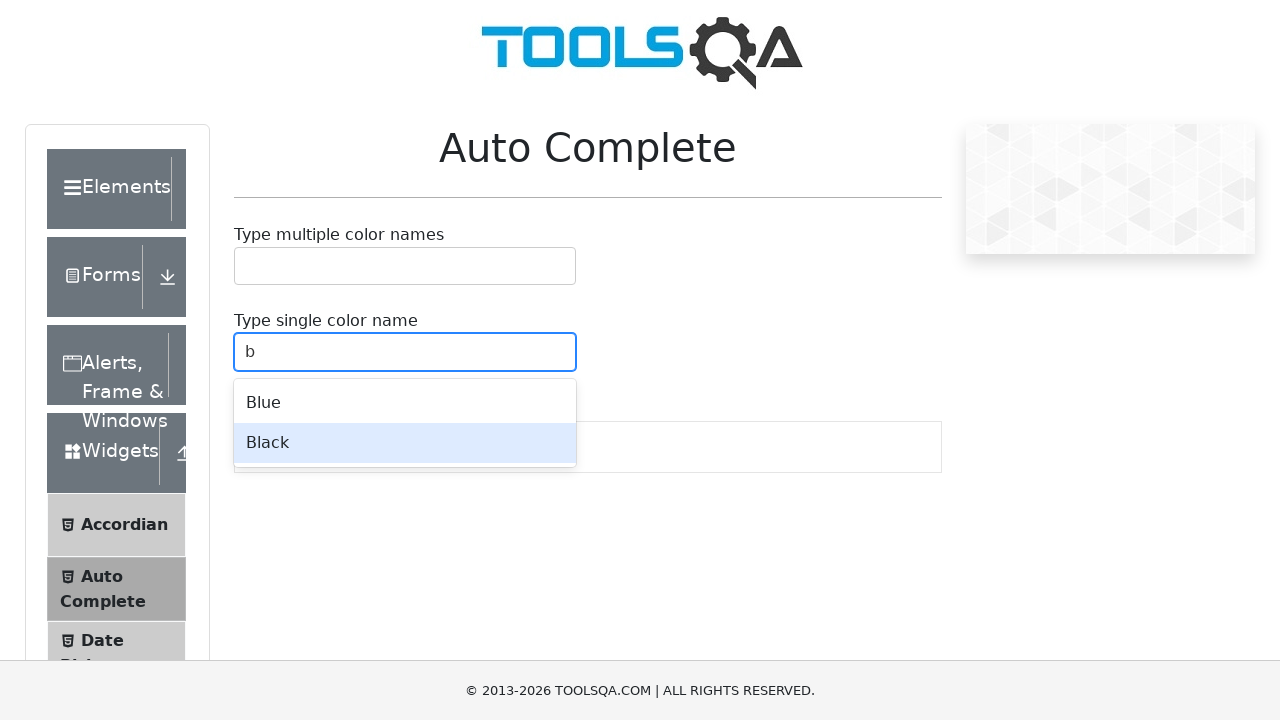

Pressed Enter to select the highlighted autocomplete option
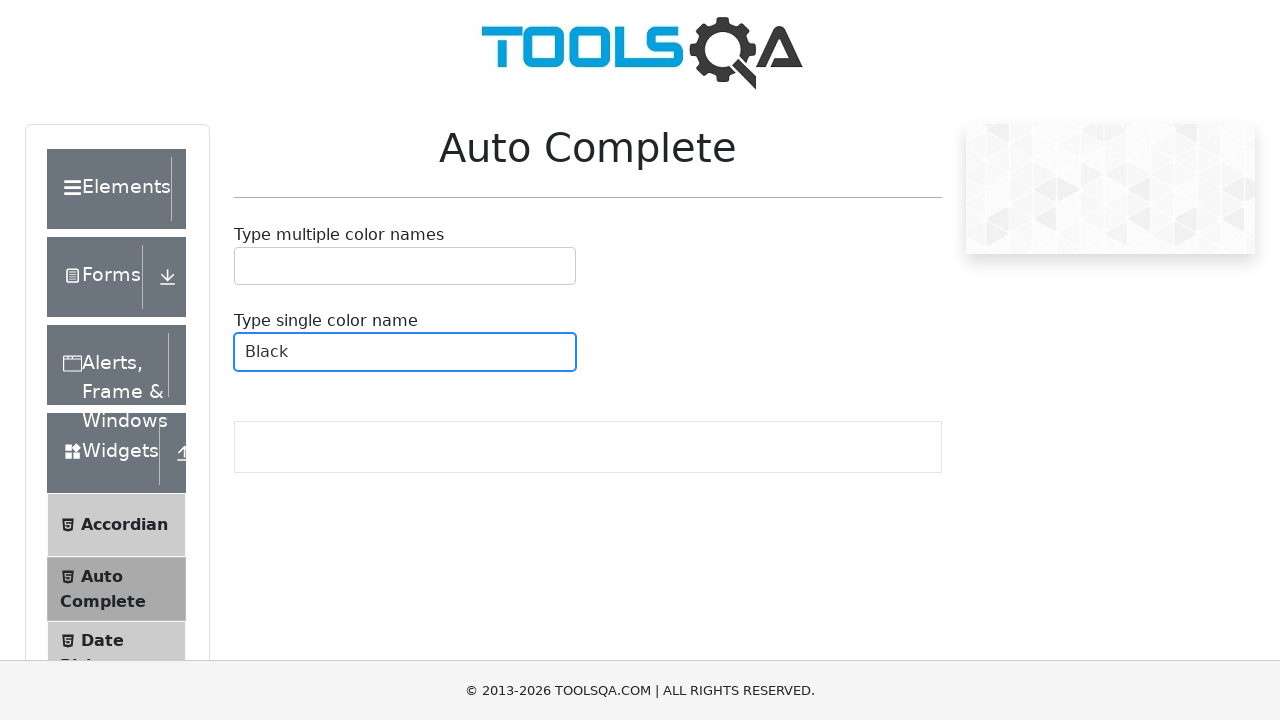

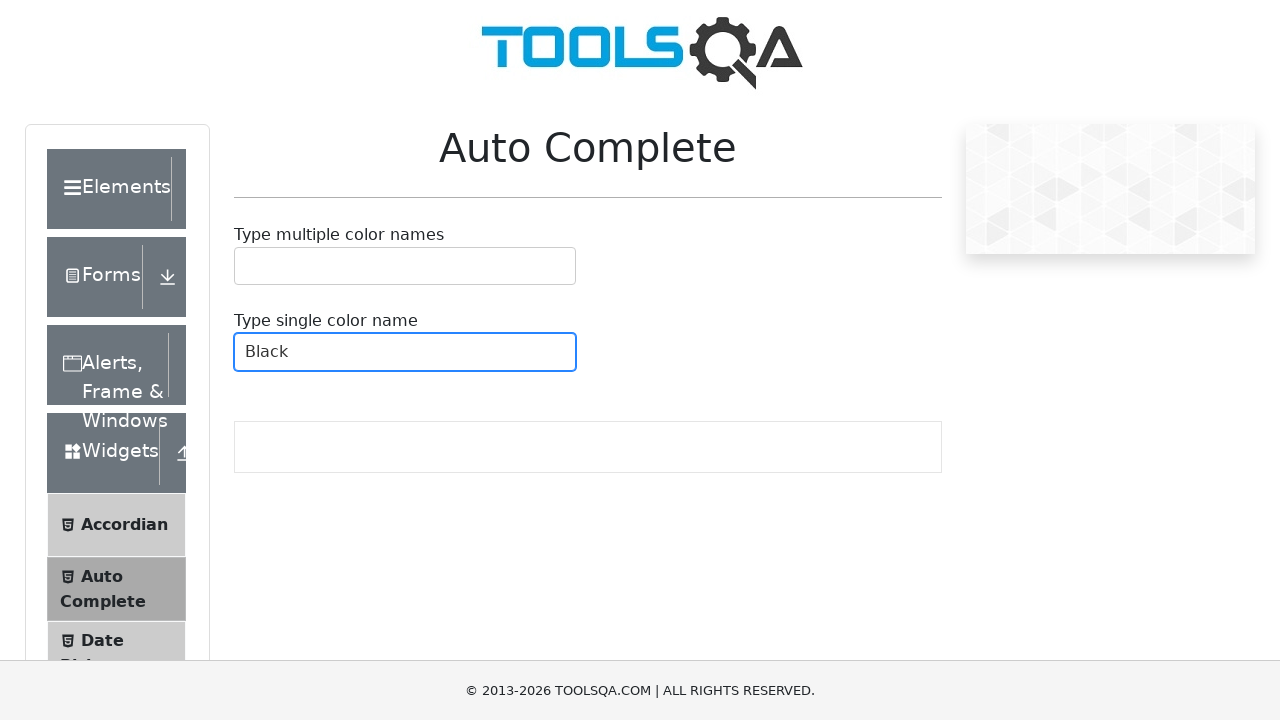